Tests an e-commerce site by navigating through Shop and Home pages, clicking on product arrivals, adding items to basket, and verifying cart calculations

Starting URL: http://practice.automationtesting.in/

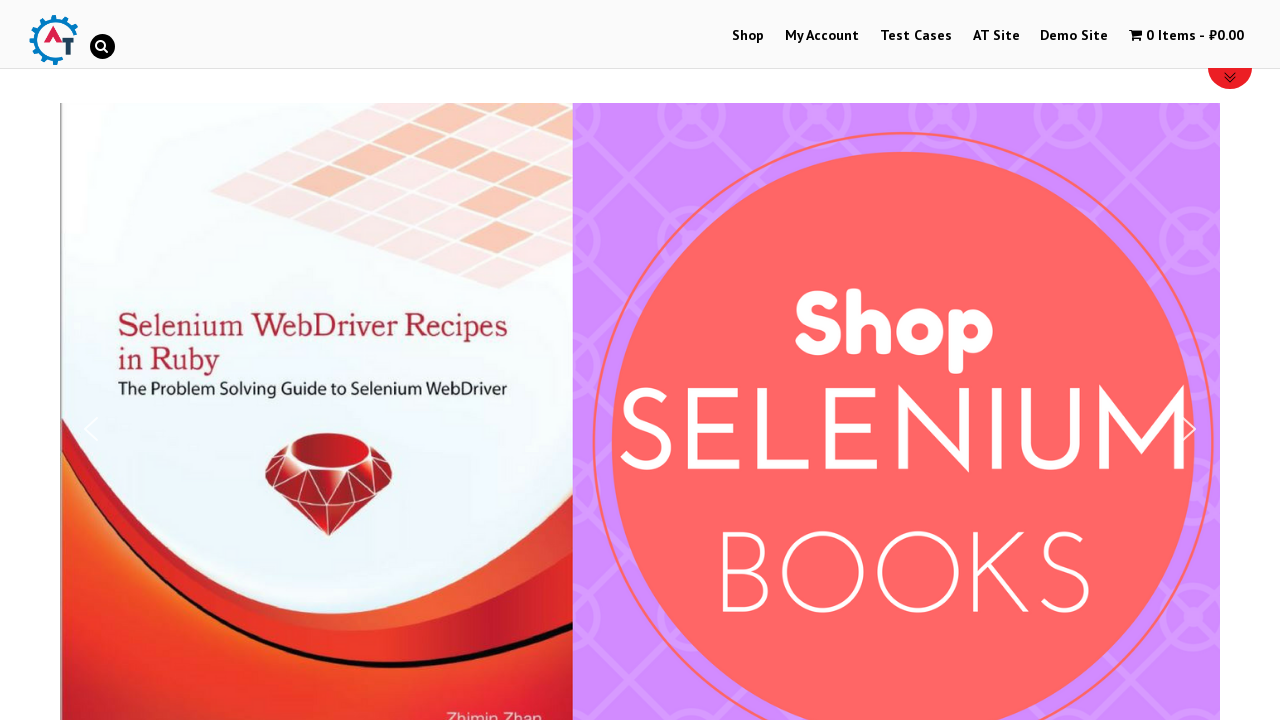

Clicked Shop navigation link at (748, 36) on text=Shop
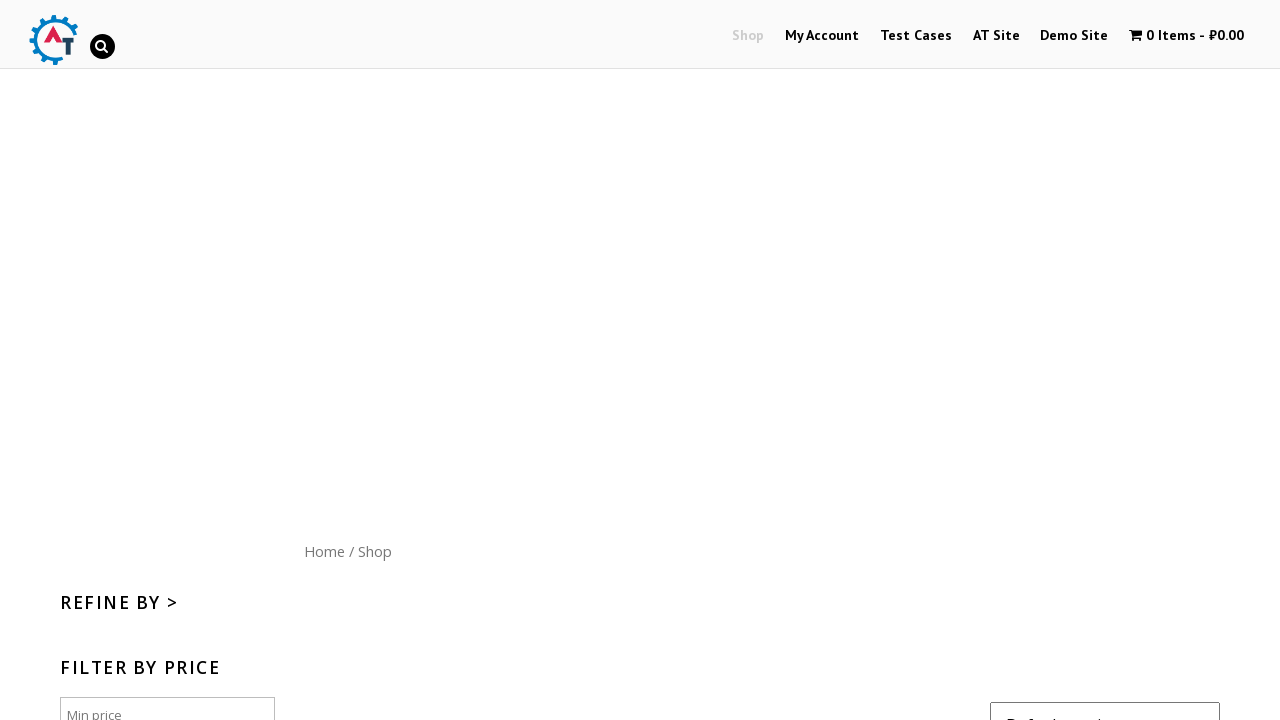

Clicked Home navigation link at (324, 551) on text=Home
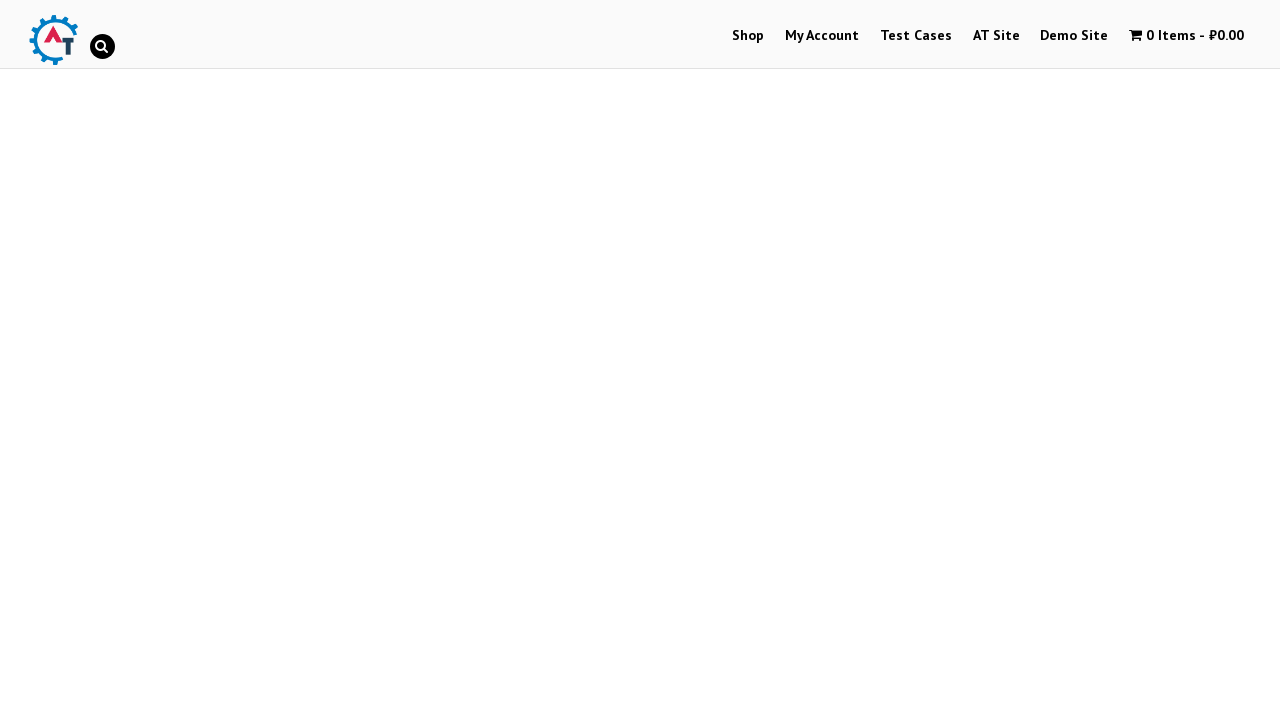

Clicked on first product image in arrivals at (241, 361) on .woocommerce-LoopProduct-link img
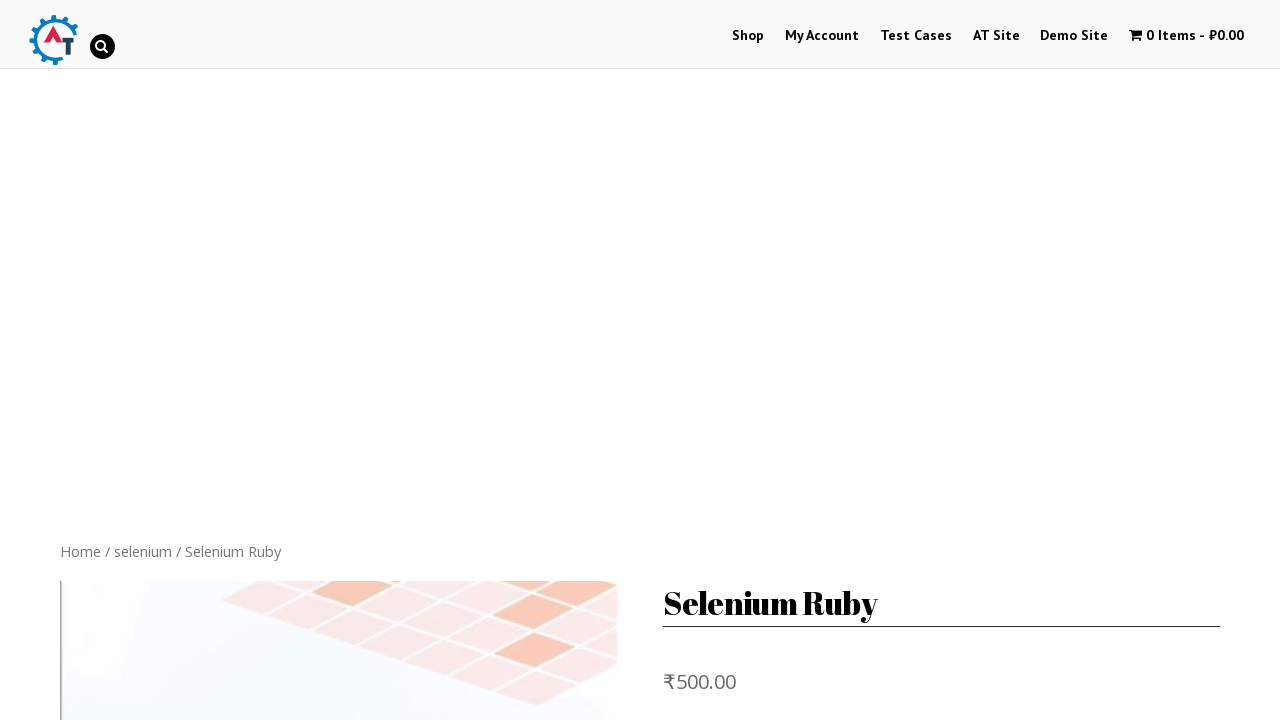

Clicked Add to Cart button at (812, 360) on .single_add_to_cart_button
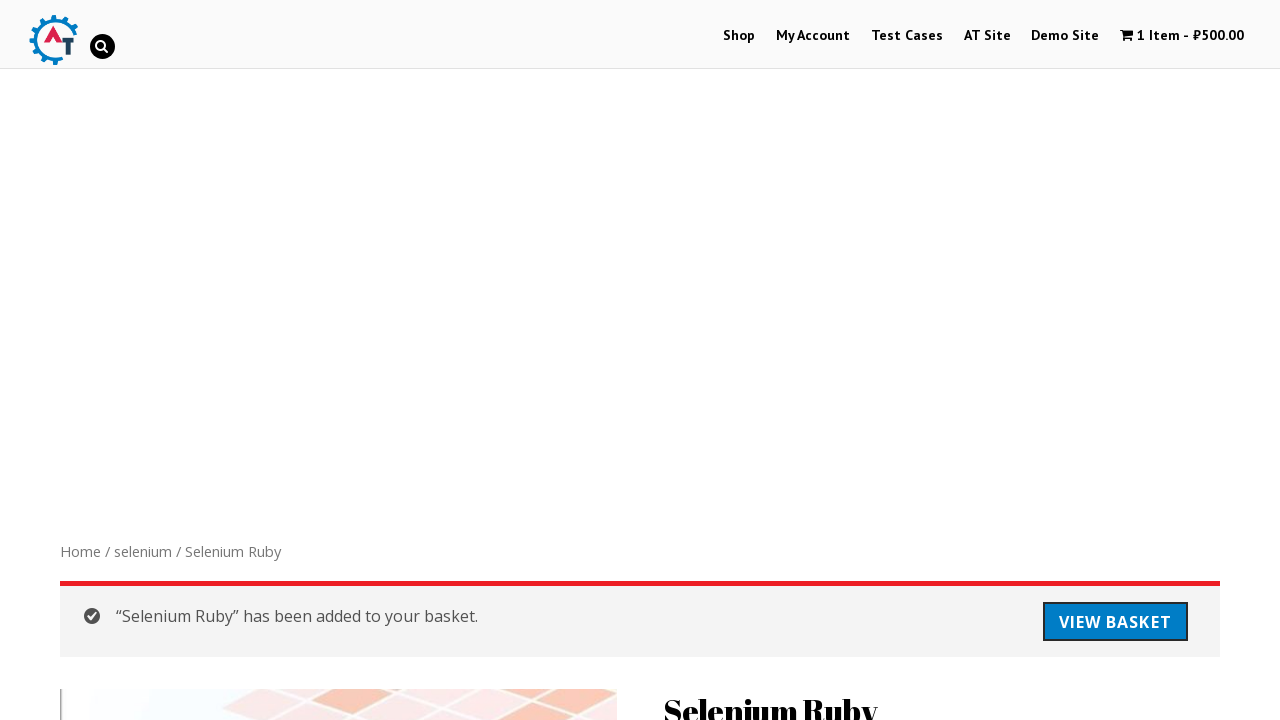

Clicked view basket link in success message at (1115, 622) on .woocommerce-message a
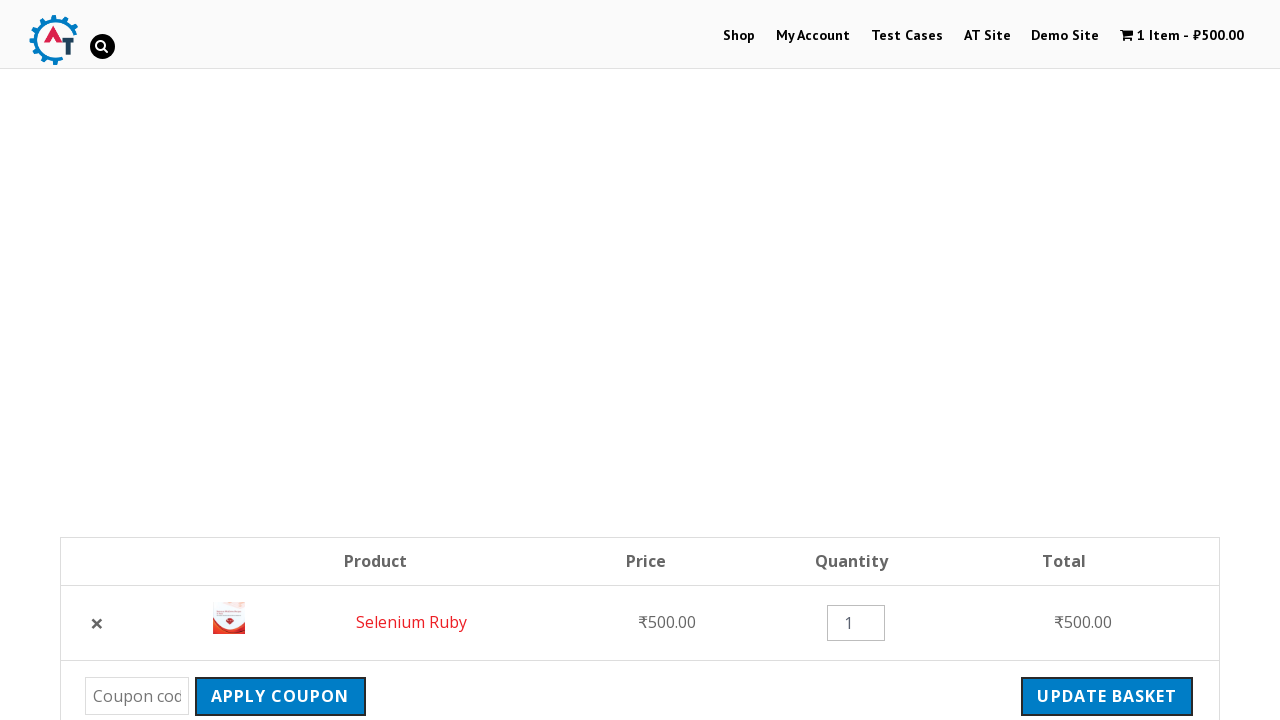

Cart subtotal element loaded
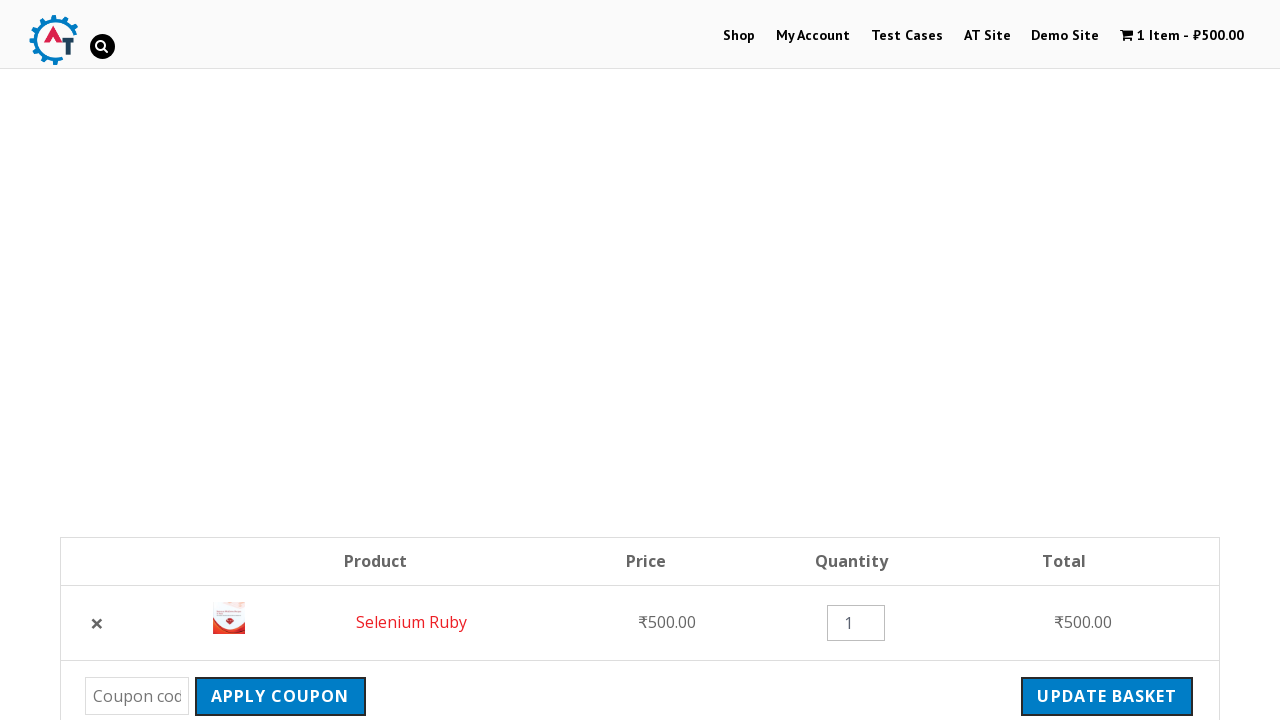

Order total element loaded, cart page verified
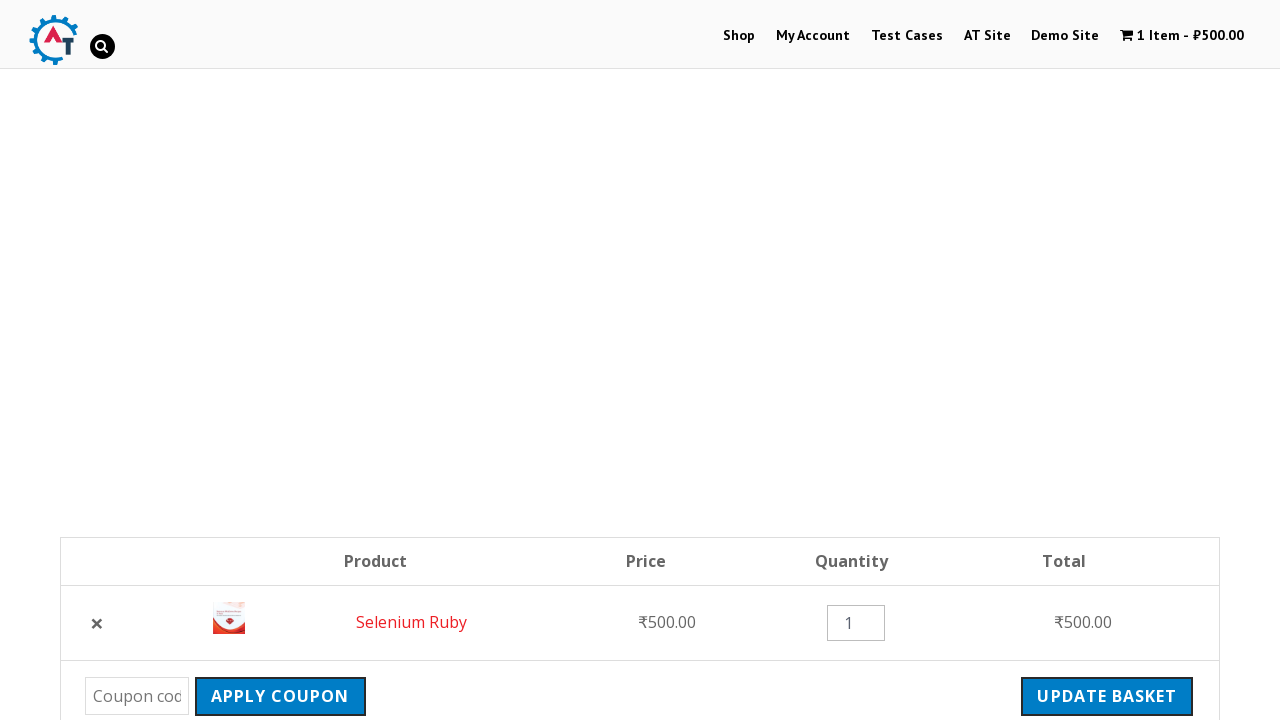

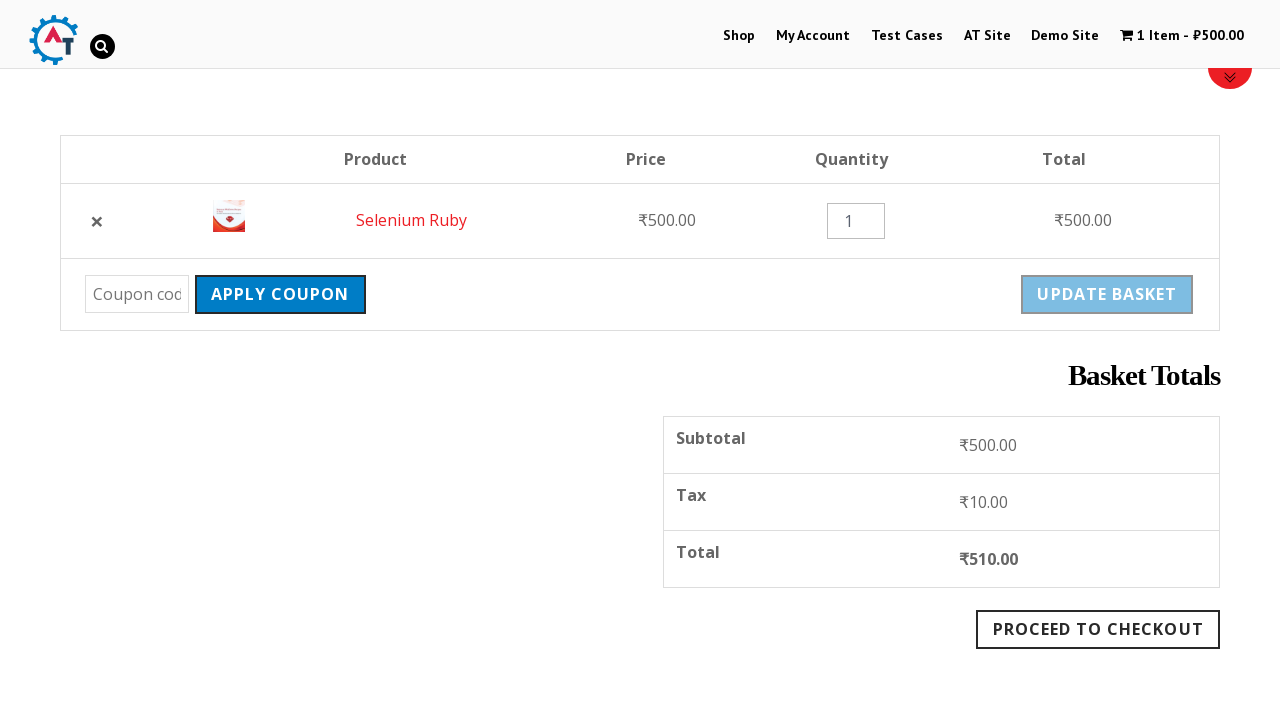